Tests table sorting and pagination functionality on the offers page by clicking the column header to sort, then navigating through pagination pages looking for specific content.

Starting URL: https://rahulshettyacademy.com/seleniumPractise/#/offers

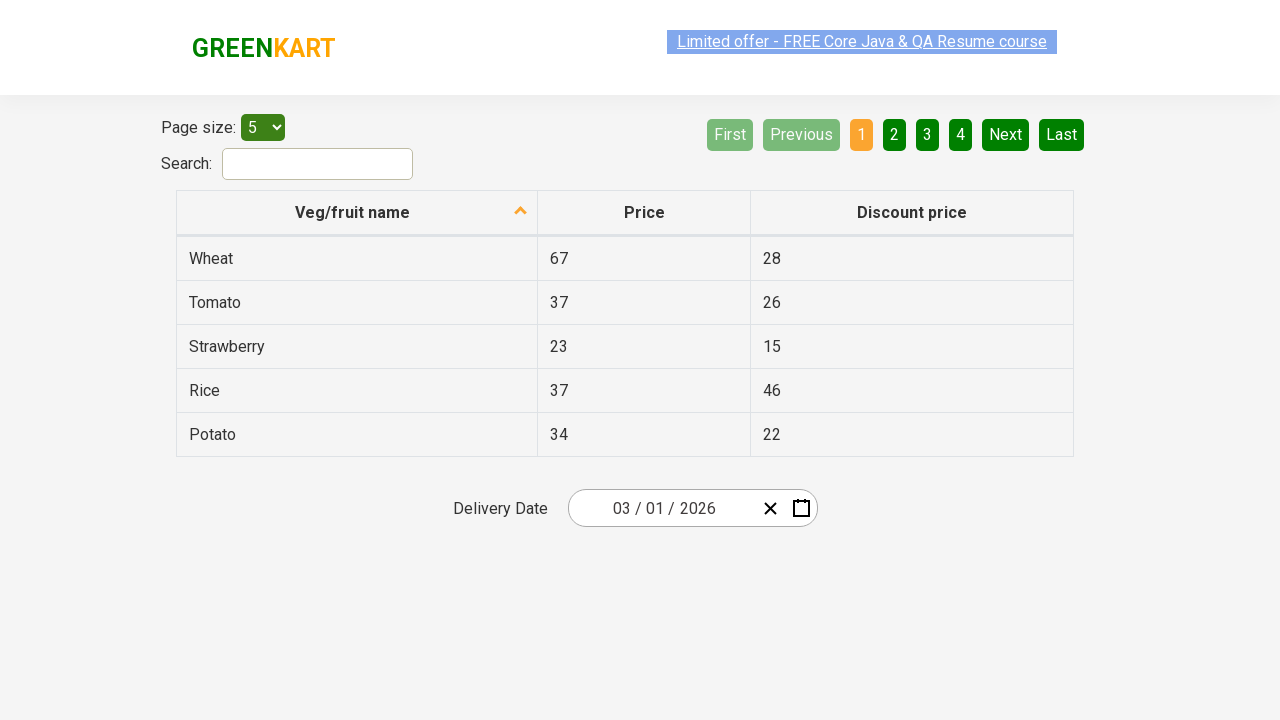

Clicked first column header to sort table at (357, 213) on xpath=//tr/th[1]
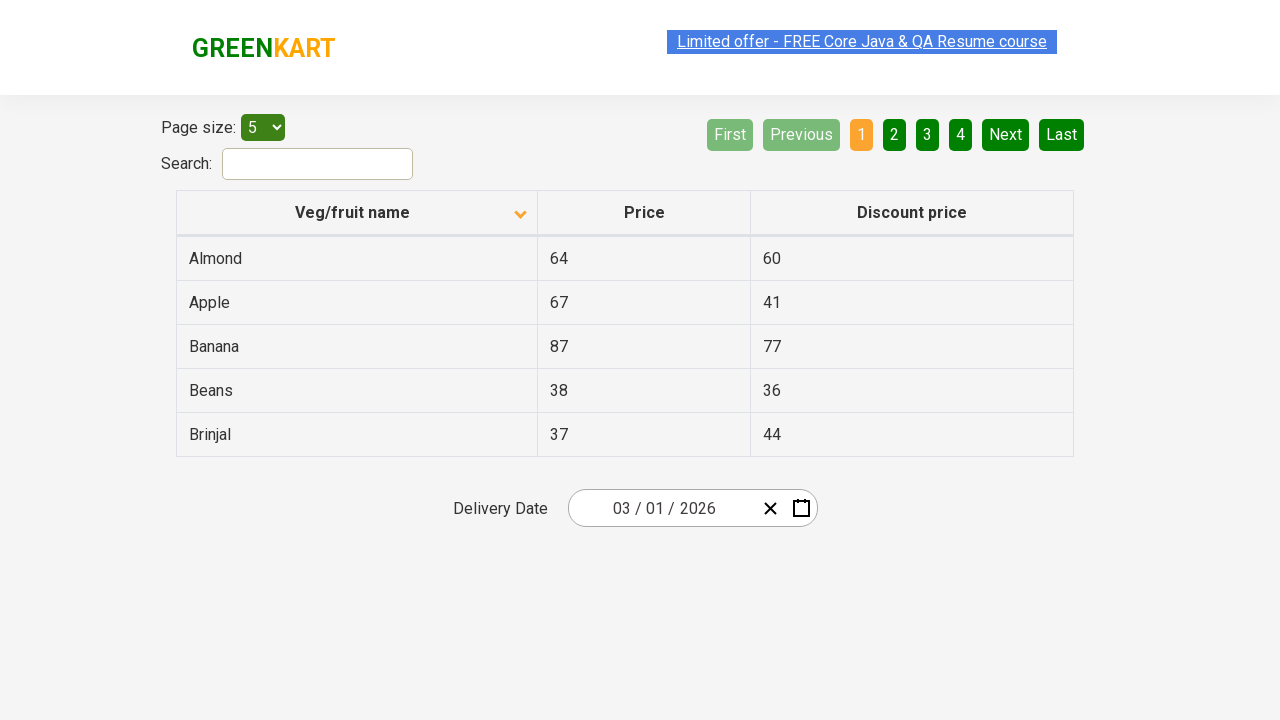

Table data loaded and visible
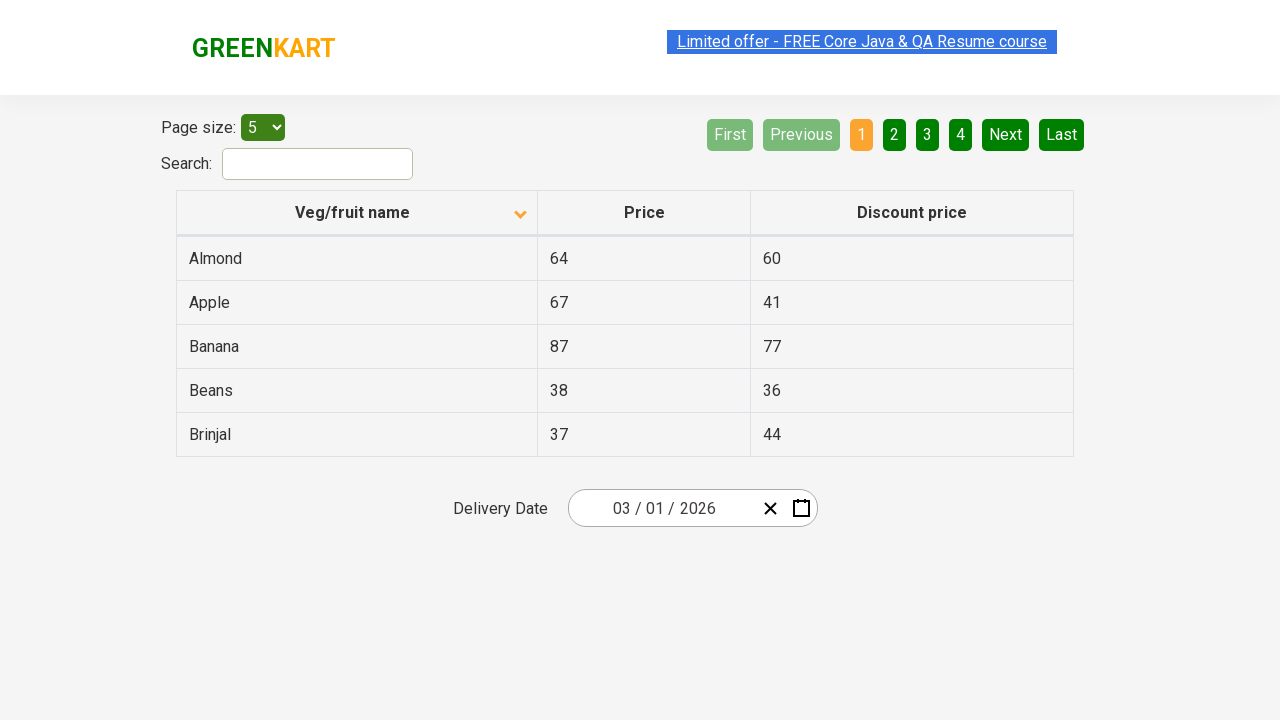

Clicked Next button to navigate to next pagination page at (1006, 134) on a[aria-label='Next']
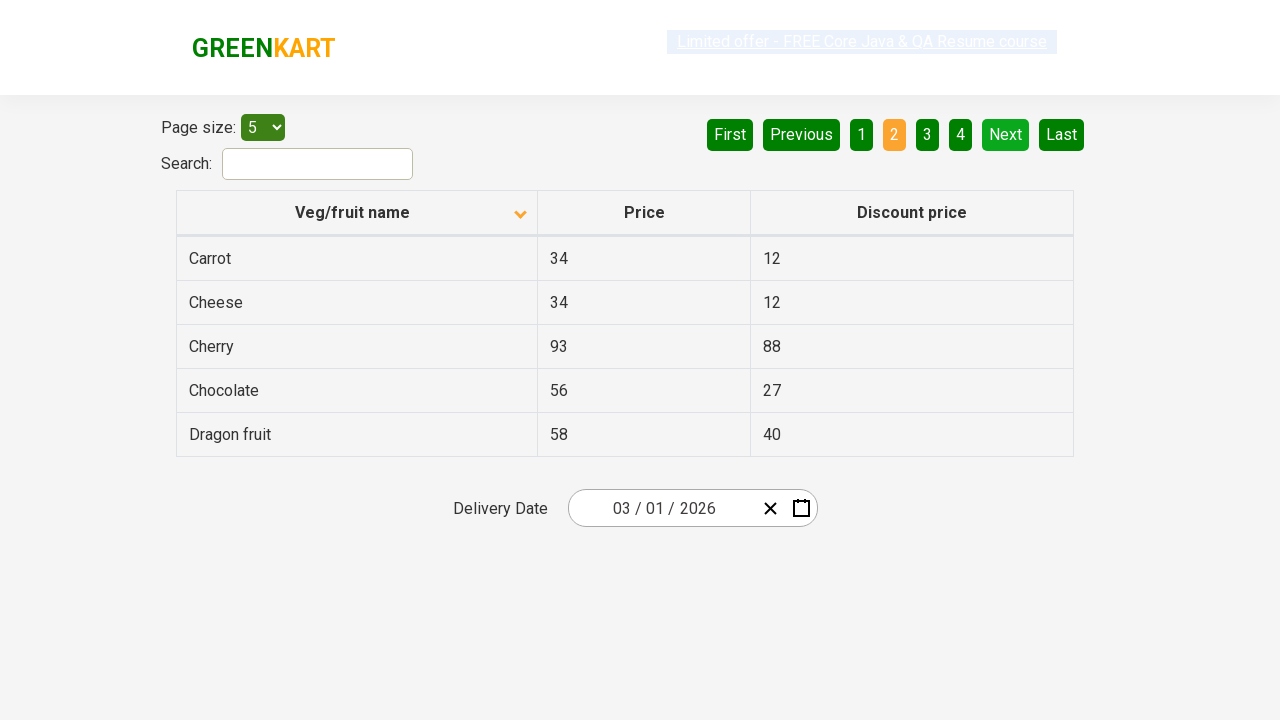

Table updated on new pagination page
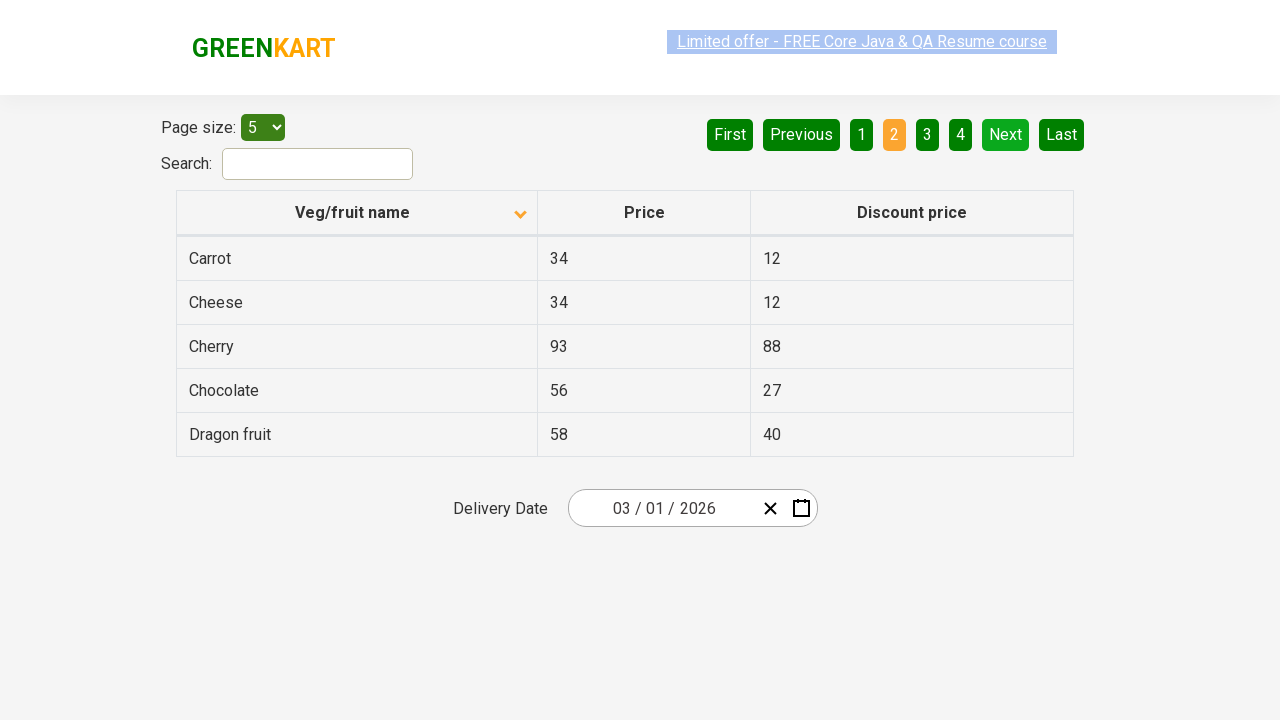

Clicked Next button to navigate to next pagination page at (1006, 134) on a[aria-label='Next']
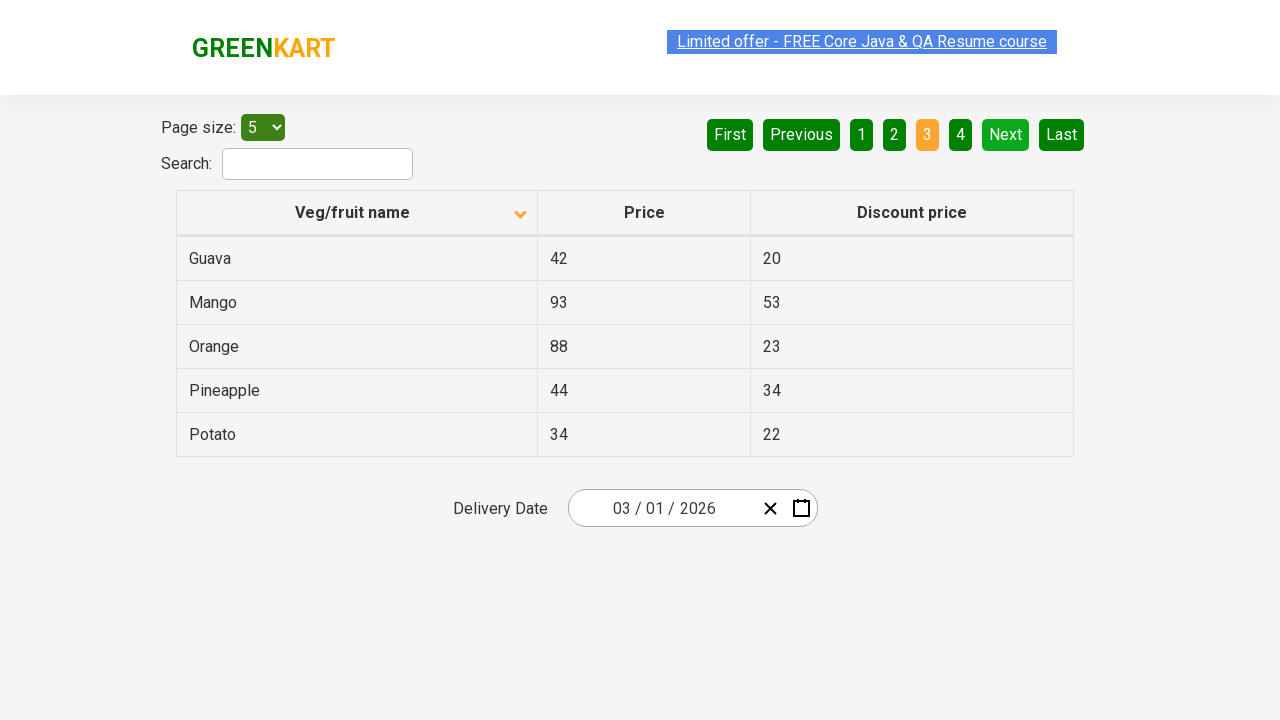

Table updated on new pagination page
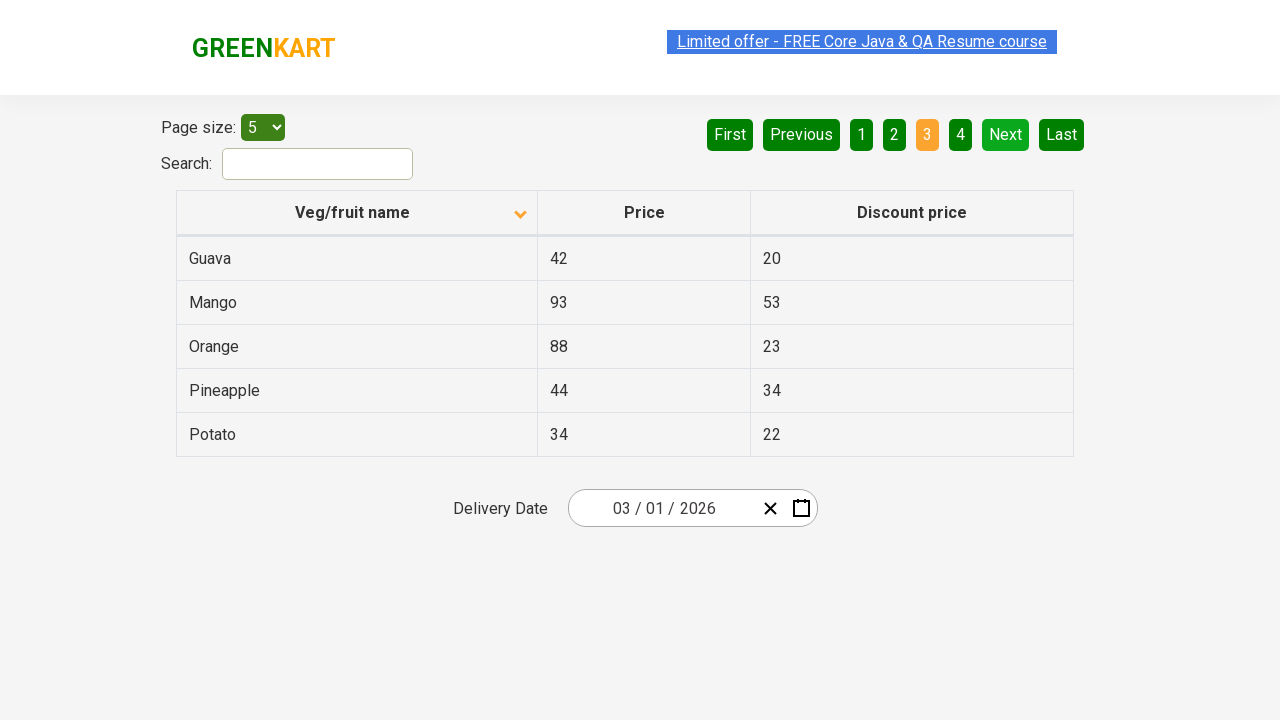

Found 'Orange' in table and clicked on it at (357, 346) on xpath=//tbody/tr/td[1] >> internal:has-text="Orange"i >> nth=0
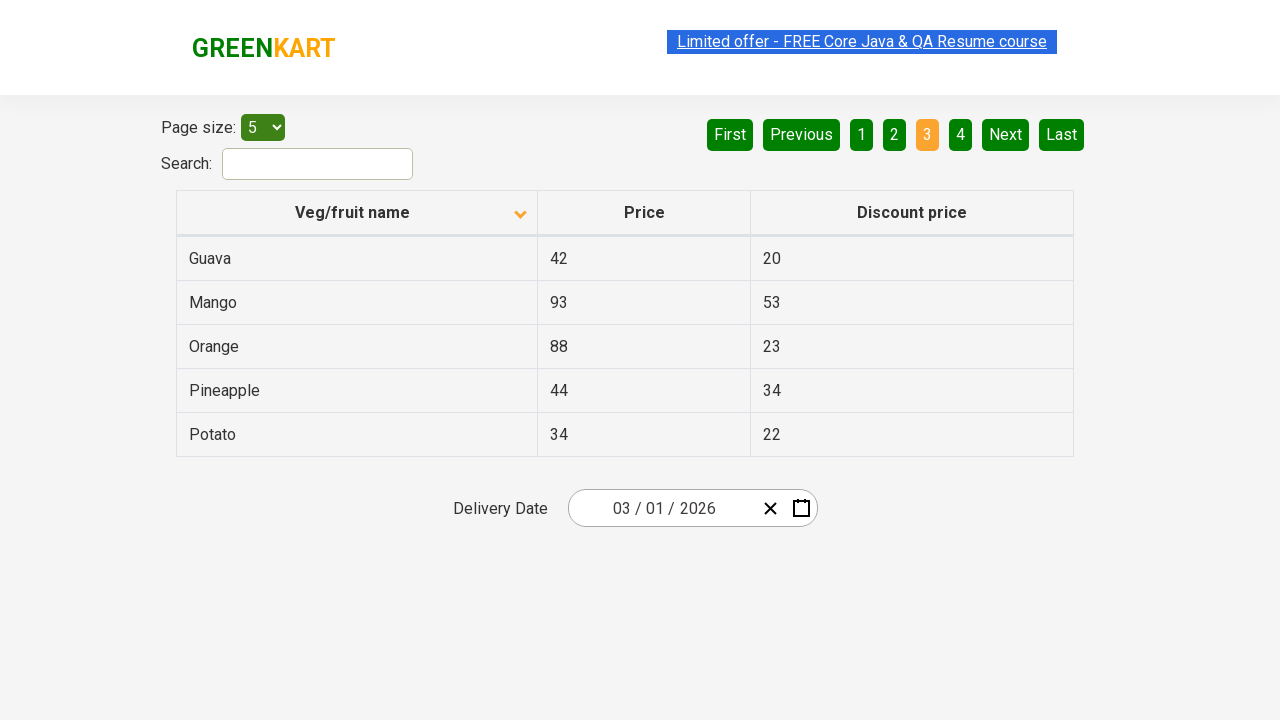

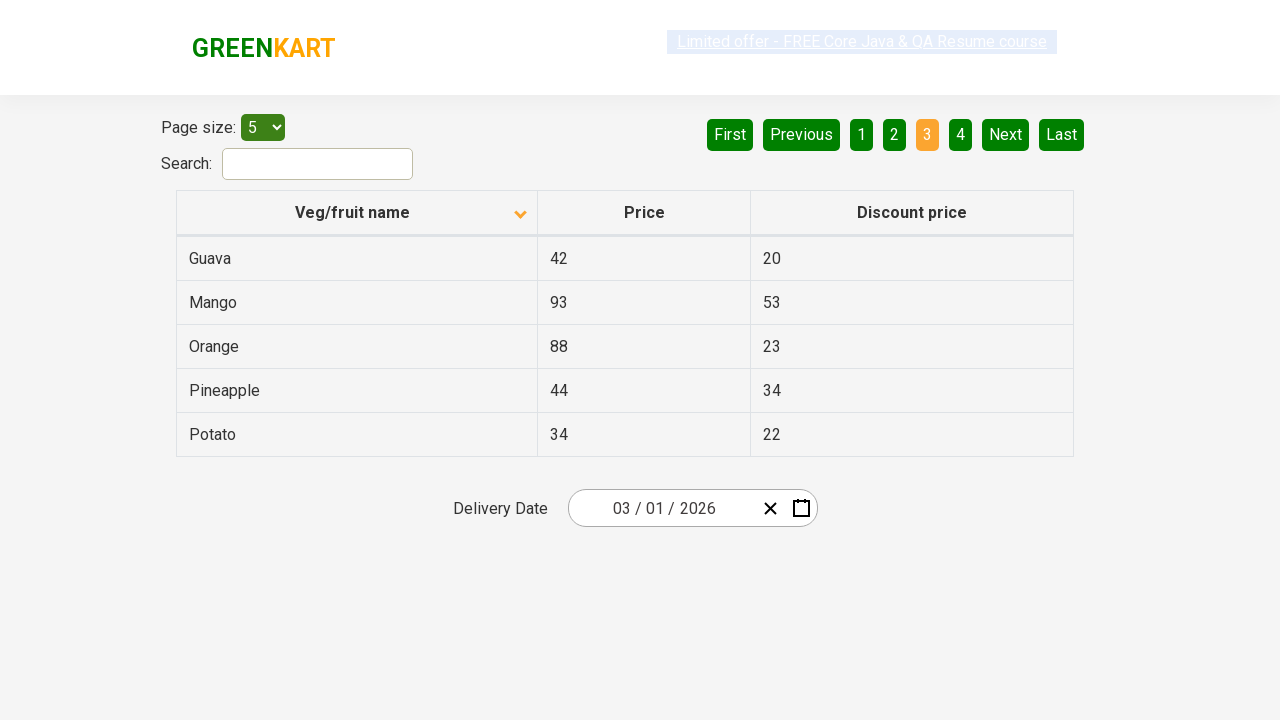